Tests iframe handling by switching to a frame named "SingleFrame" and entering text into a text field within that frame.

Starting URL: http://demo.automationtesting.in/Frames.html

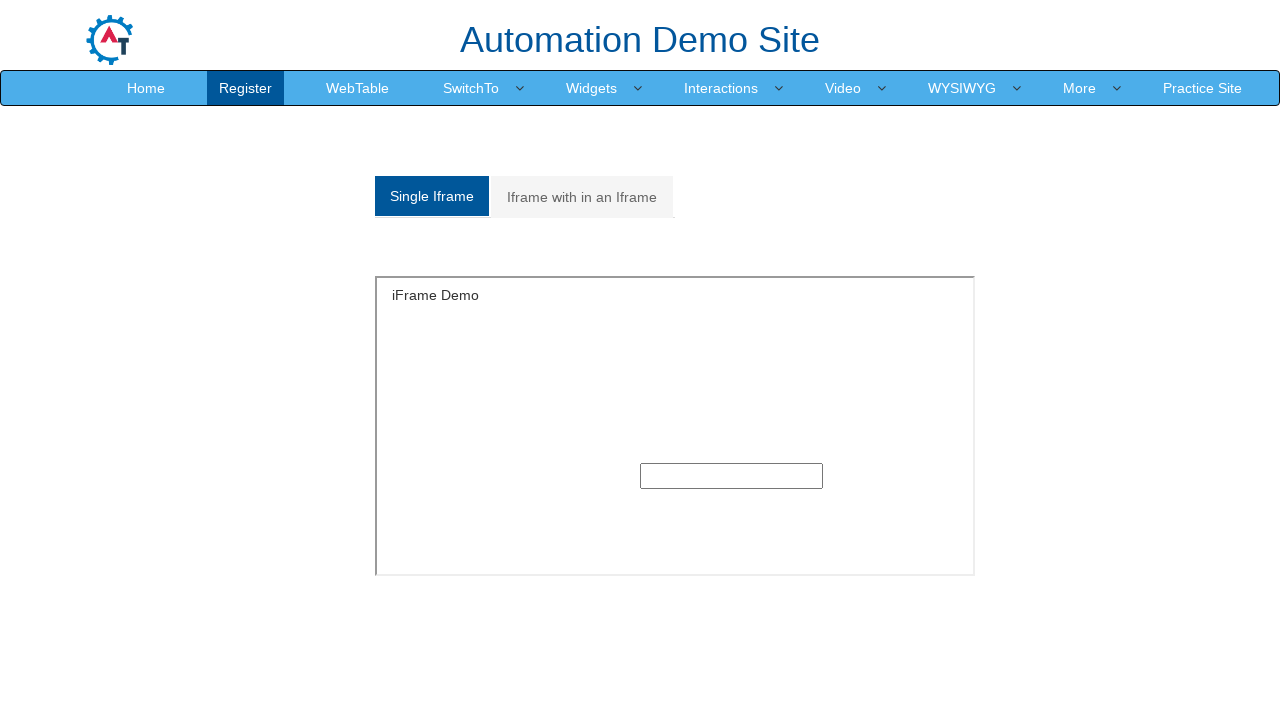

Located and switched to iframe named 'SingleFrame'
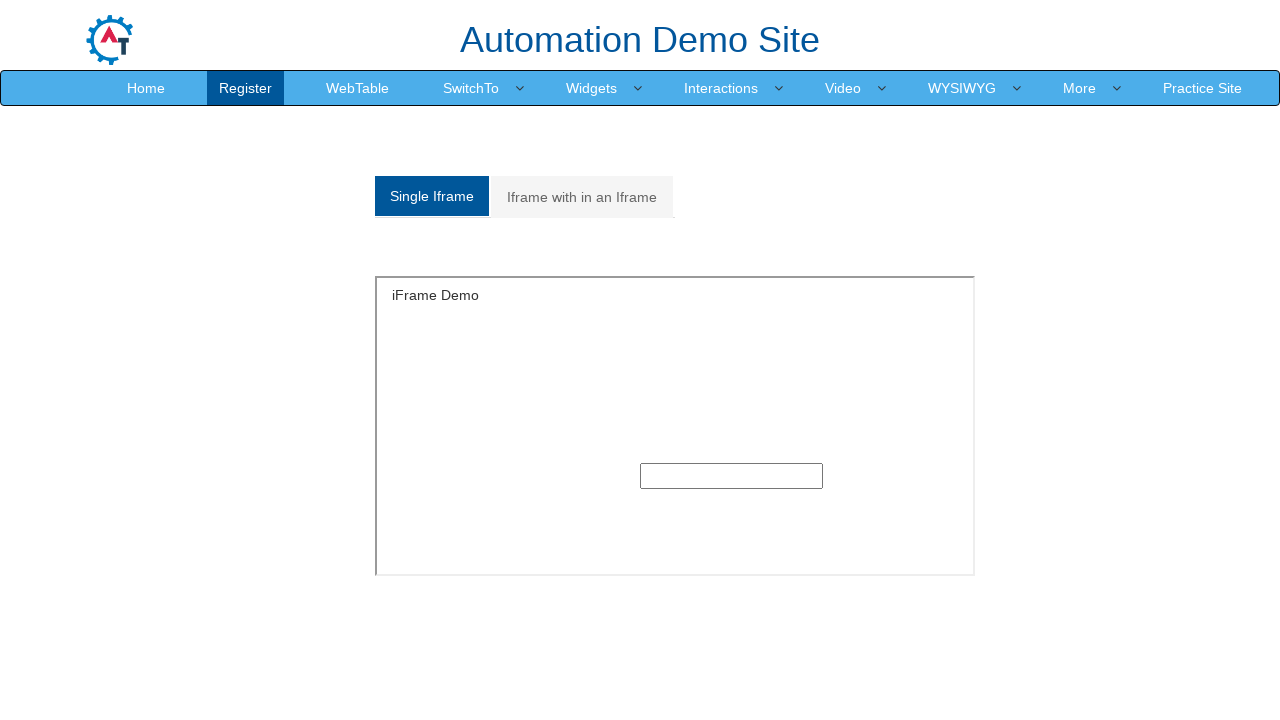

Entered text 'Ramarao' into text field within the frame on iframe[name='SingleFrame'] >> internal:control=enter-frame >> input[type='text']
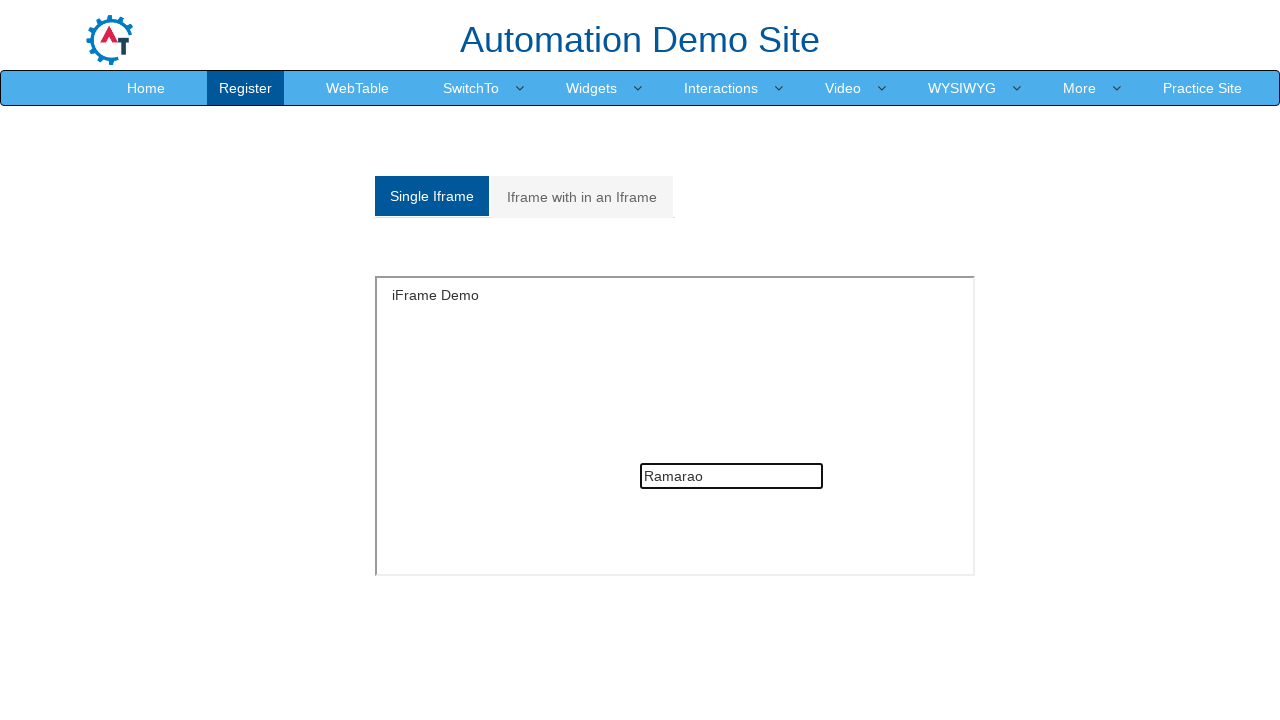

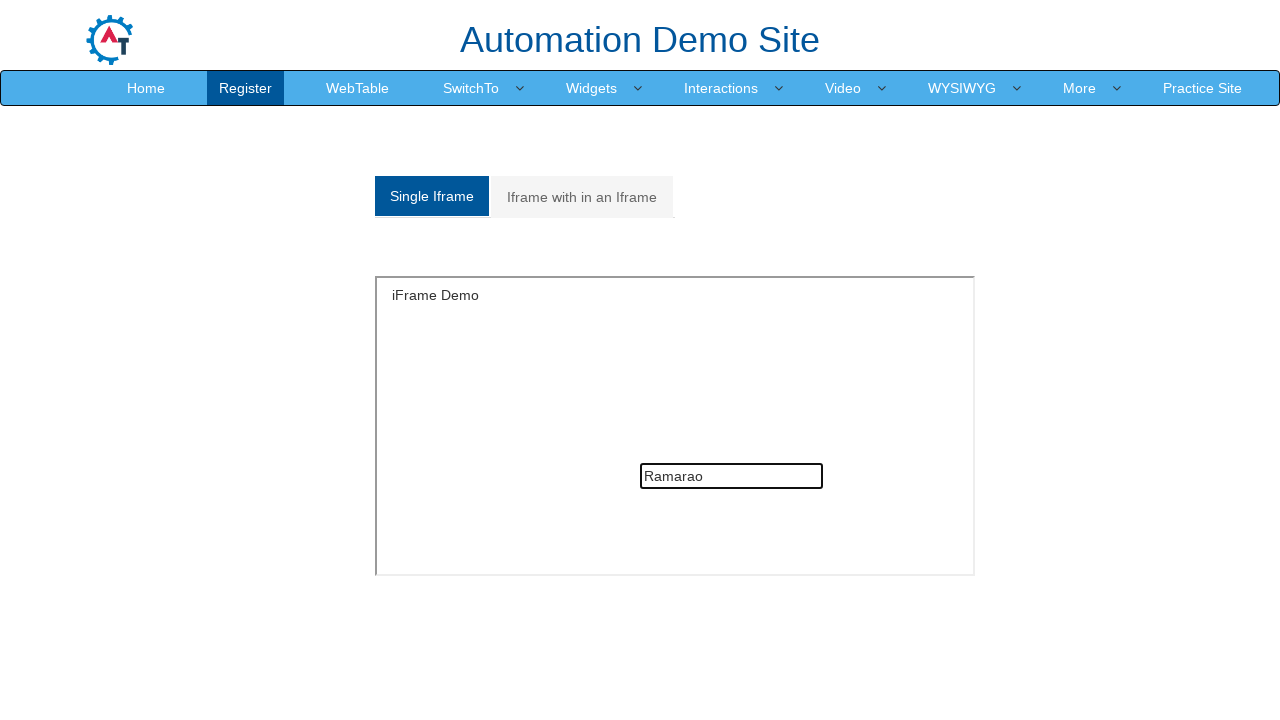